Tests selecting a single product checkbox in a table by filtering rows to find "Smartwatch" and checking its checkbox

Starting URL: https://testautomationpractice.blogspot.com/

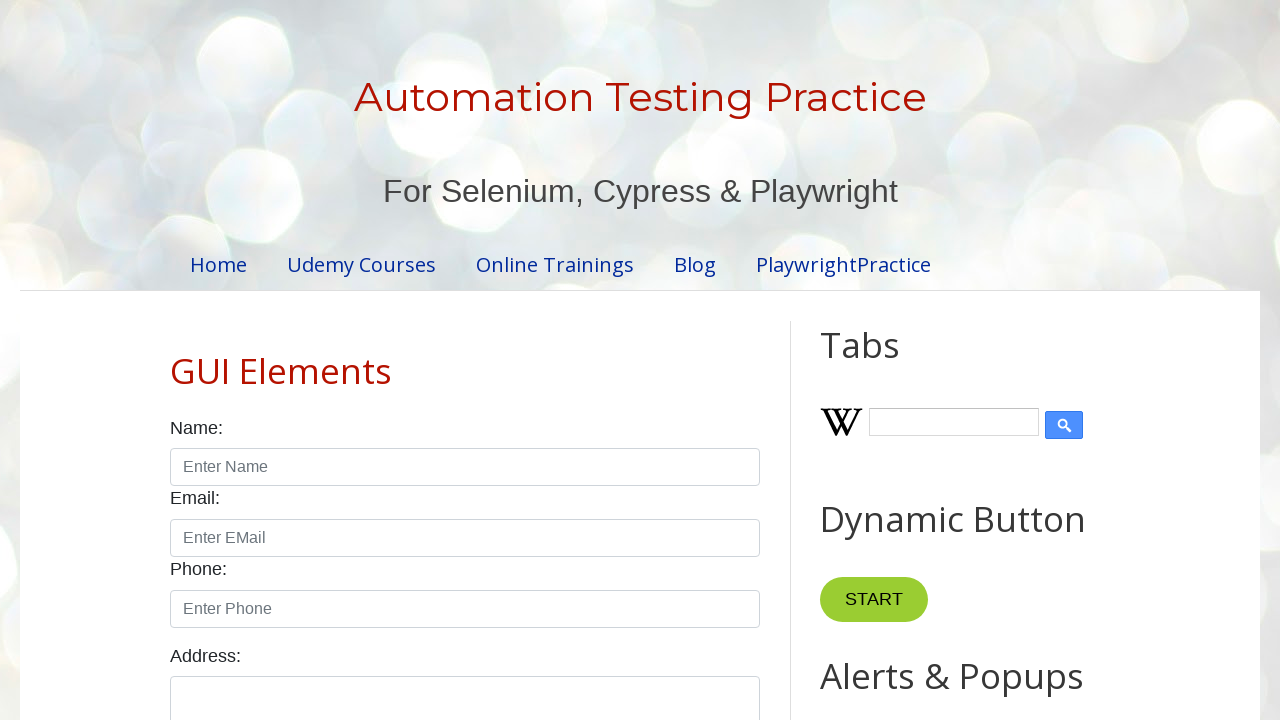

Product table loaded and ready
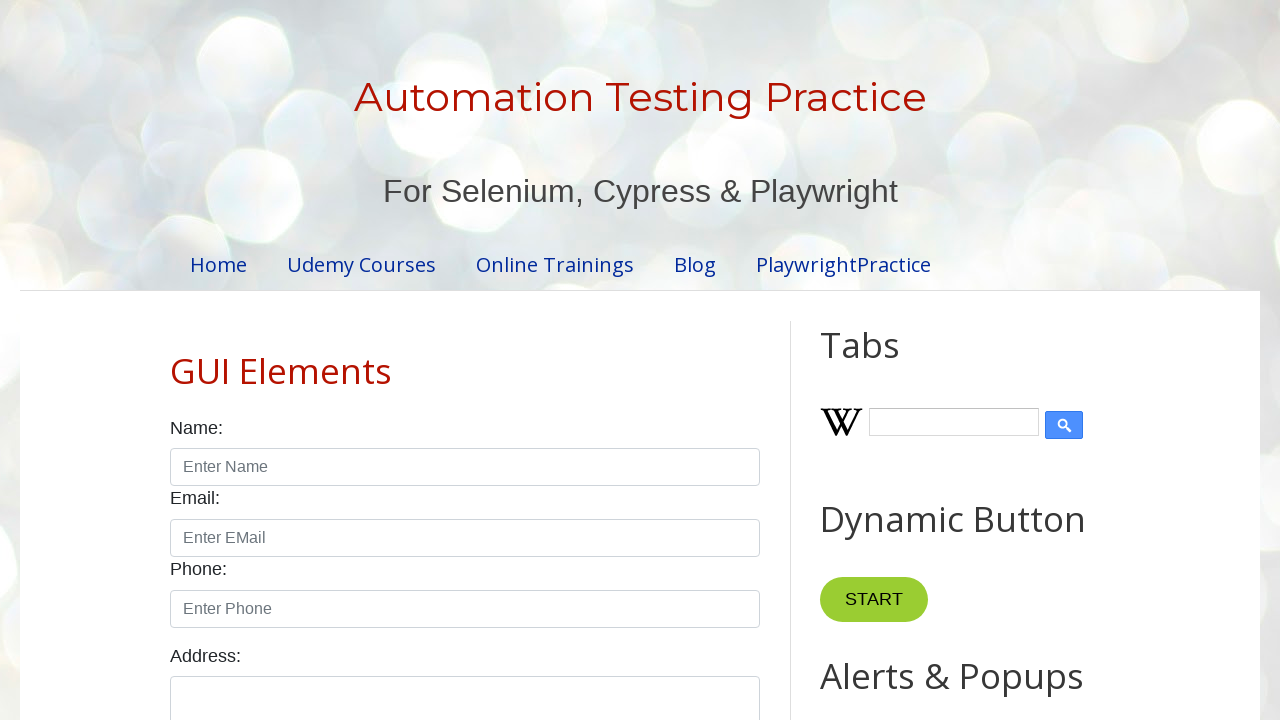

Located all rows in product table
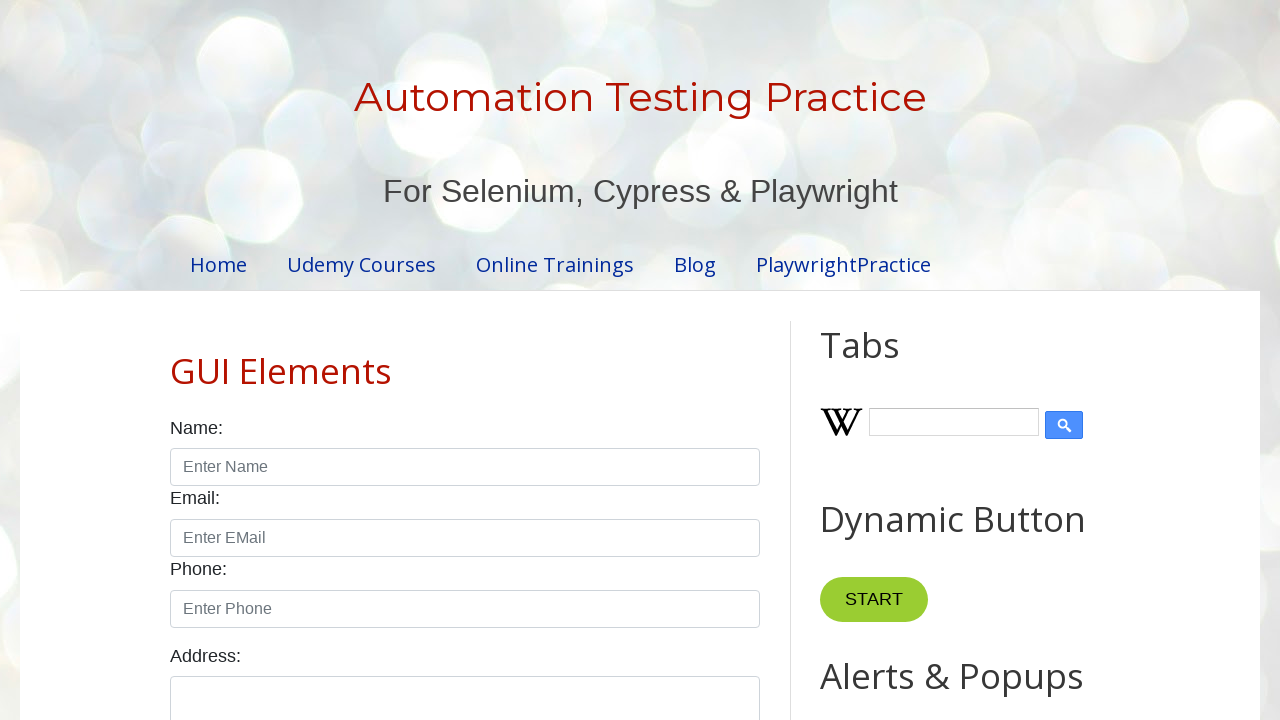

Filtered table rows to find 'Smartwatch' product
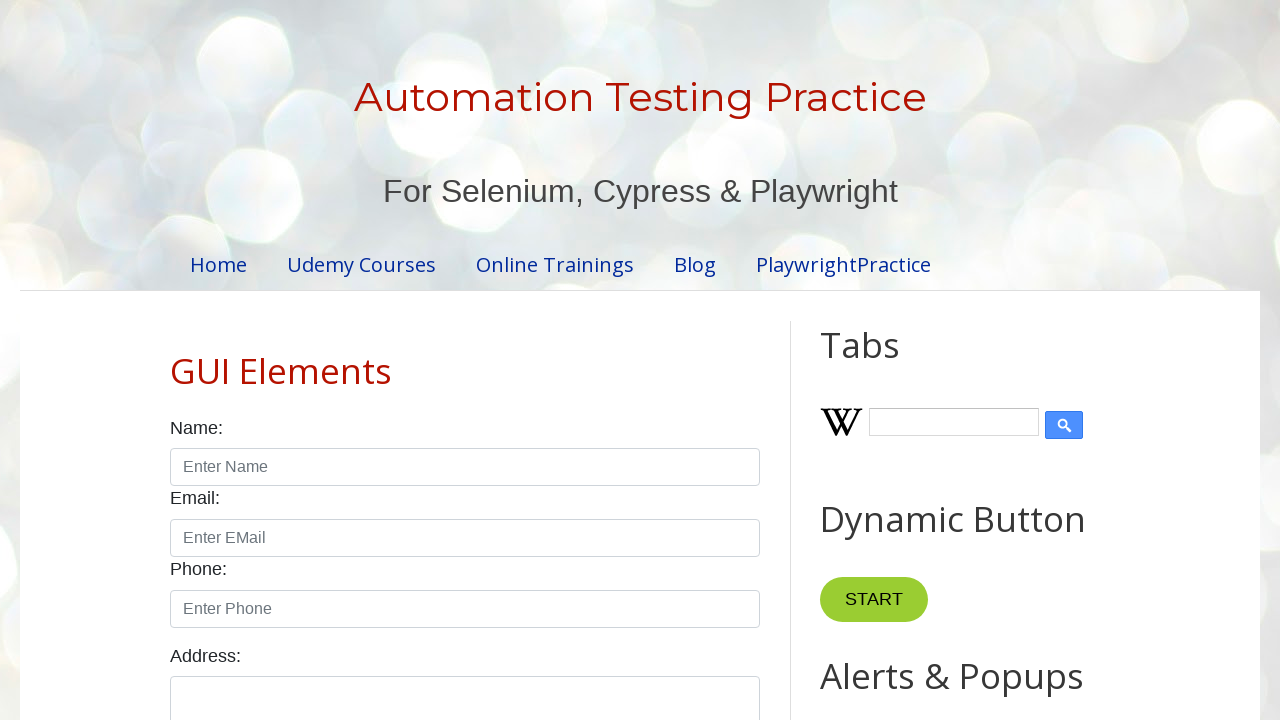

Checked checkbox for Smartwatch product at (651, 361) on [id="productTable"] >> tbody tr >> internal:has-text="Smartwatch"i >> internal:h
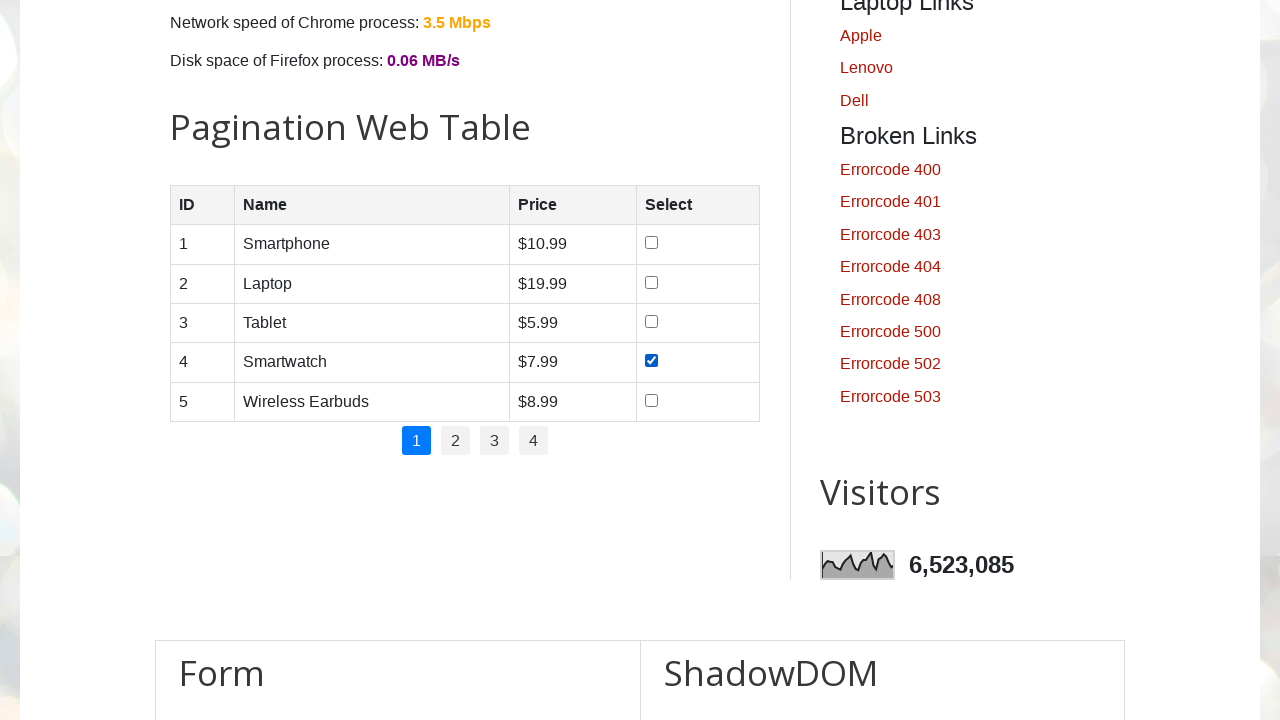

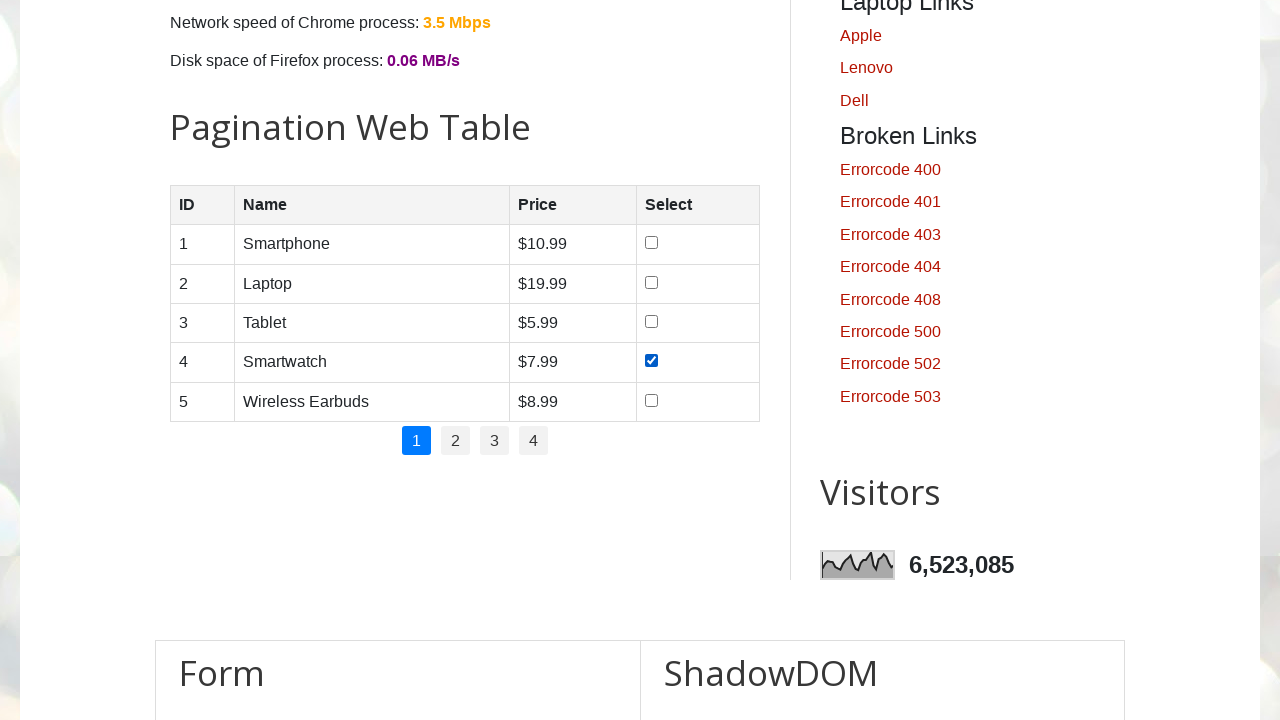